Tests alert popup handling by triggering a confirm alert, dismissing it, and verifying the result text

Starting URL: http://demo.automationtesting.in/Alerts.html

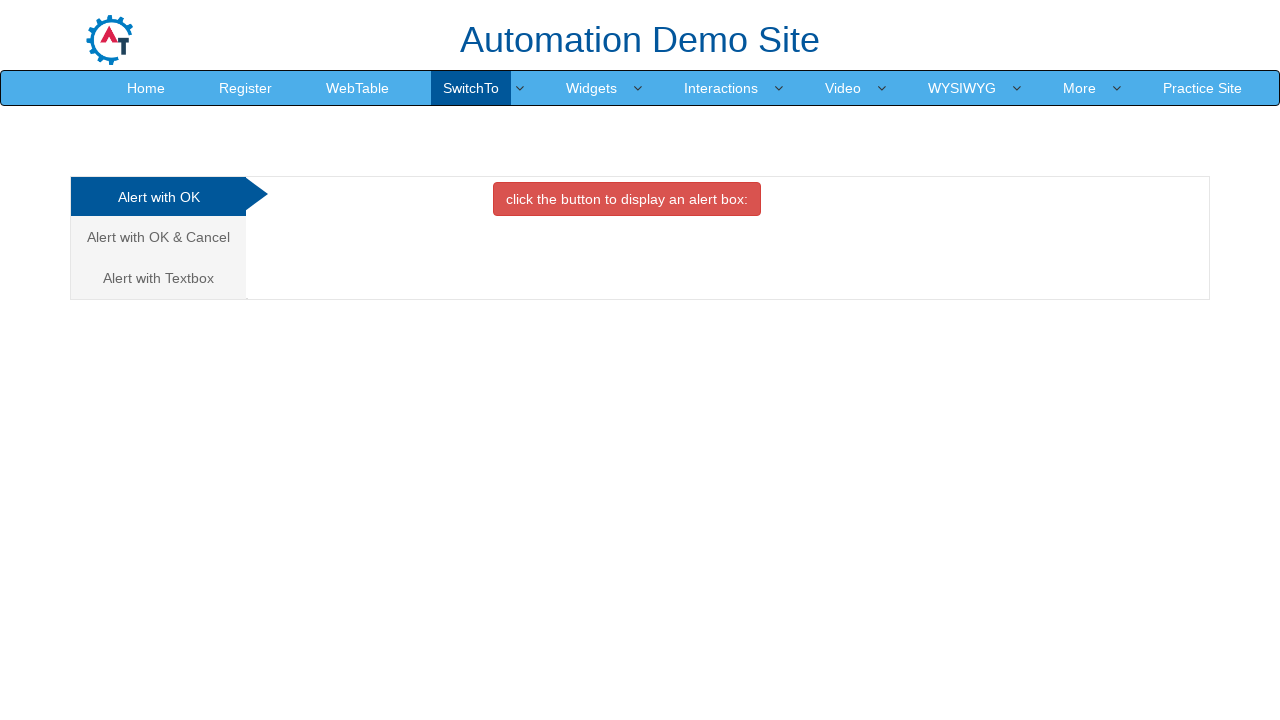

Clicked on the second tab to switch to confirm alert section at (158, 237) on (//a[@class='analystic'])[2]
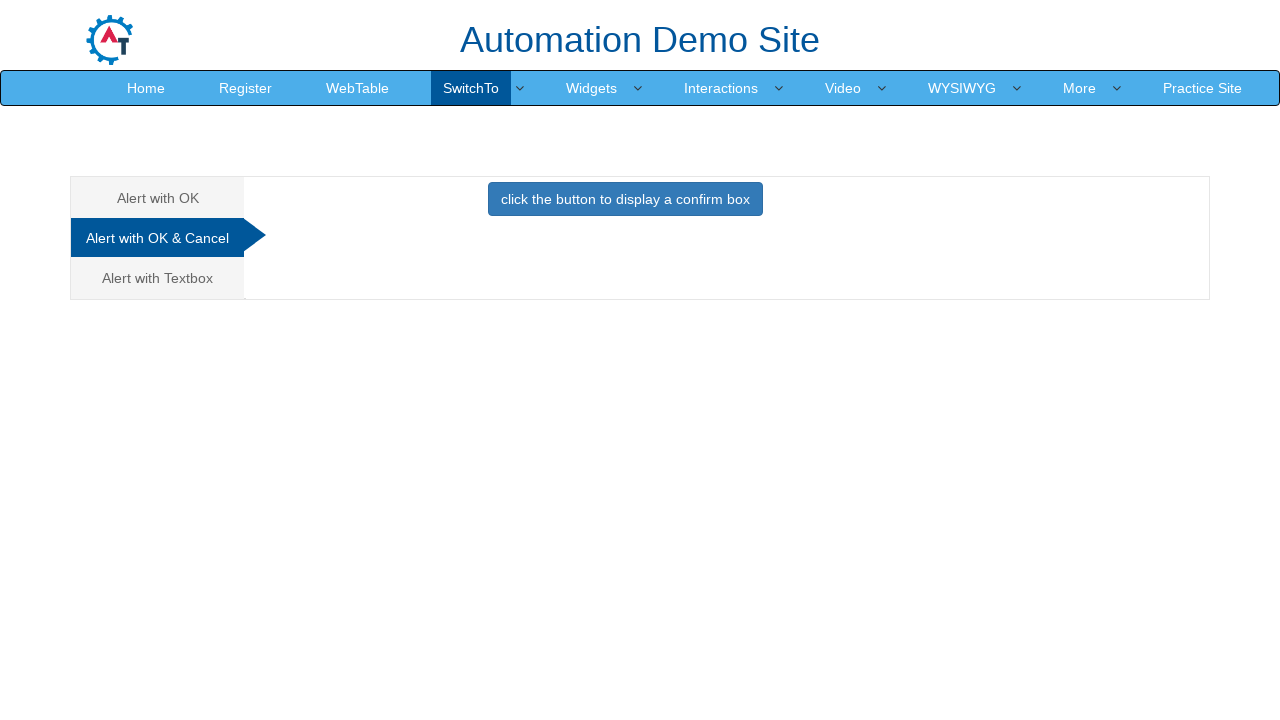

Clicked button to trigger the confirm alert at (625, 199) on (//button[contains(text(),'click the button')])[2]
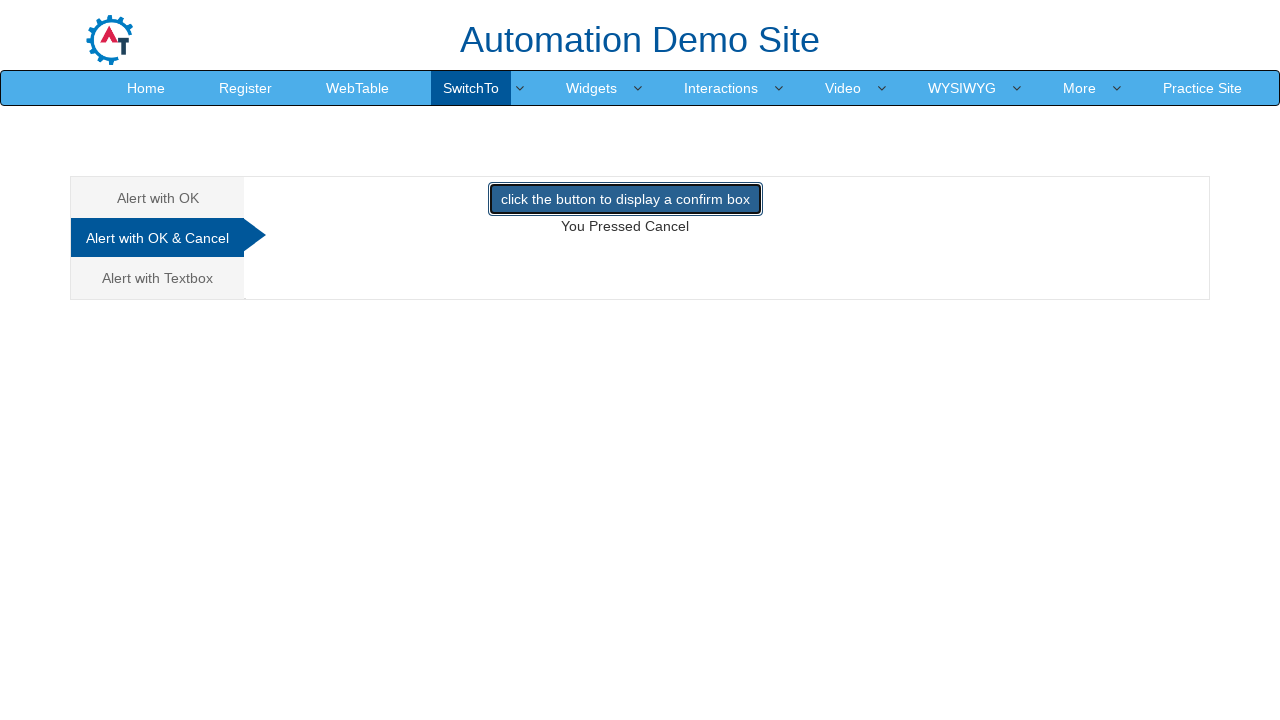

Set up dialog handler to dismiss the alert
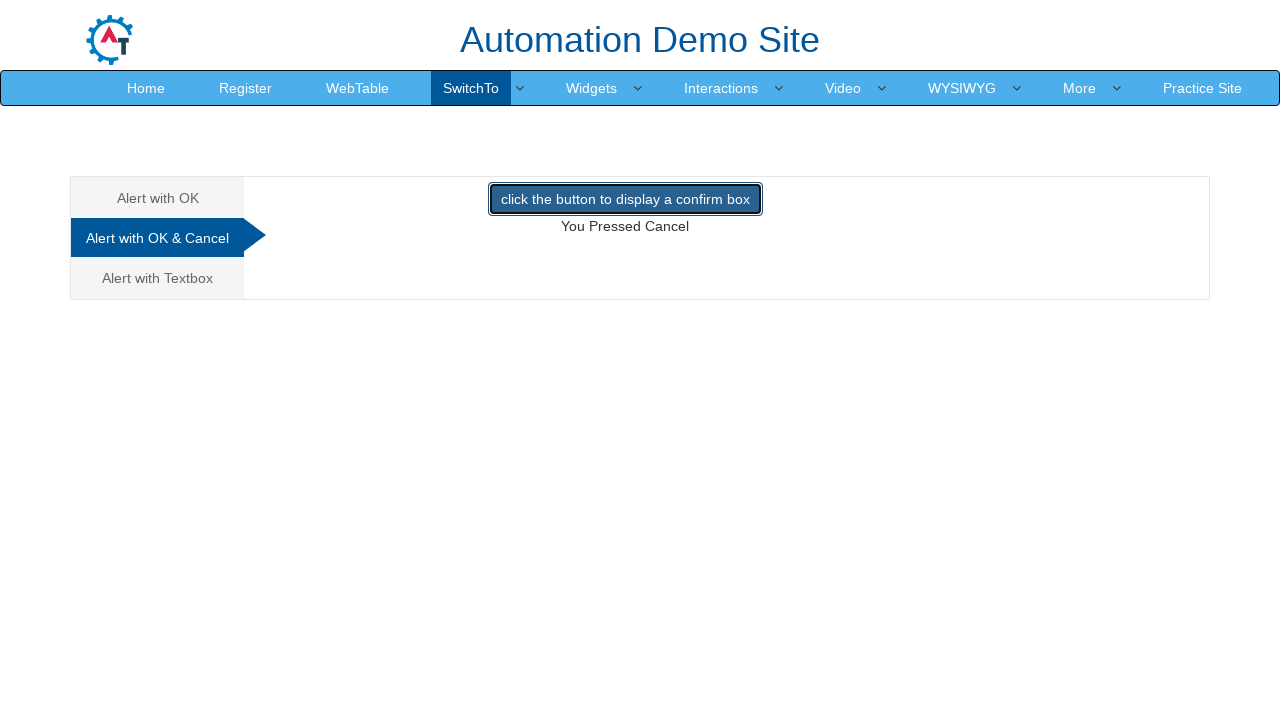

Result text element loaded after dismissing alert
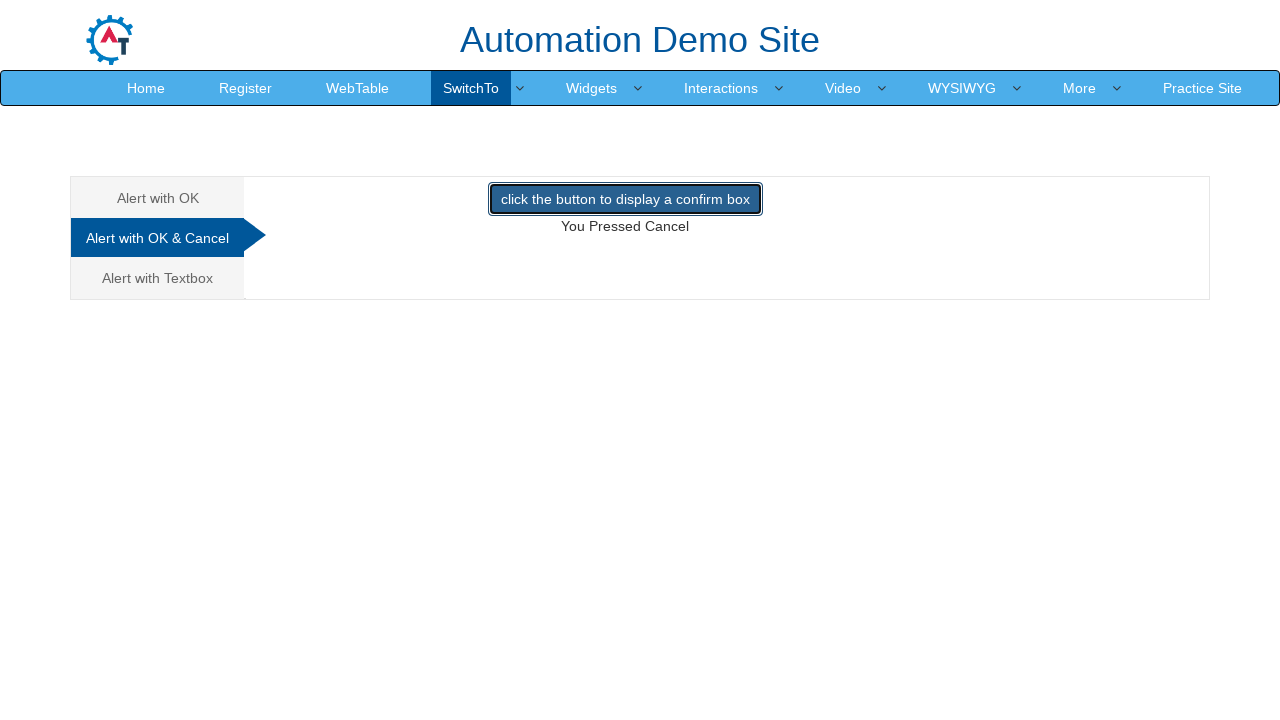

Retrieved result text: You Pressed Cancel
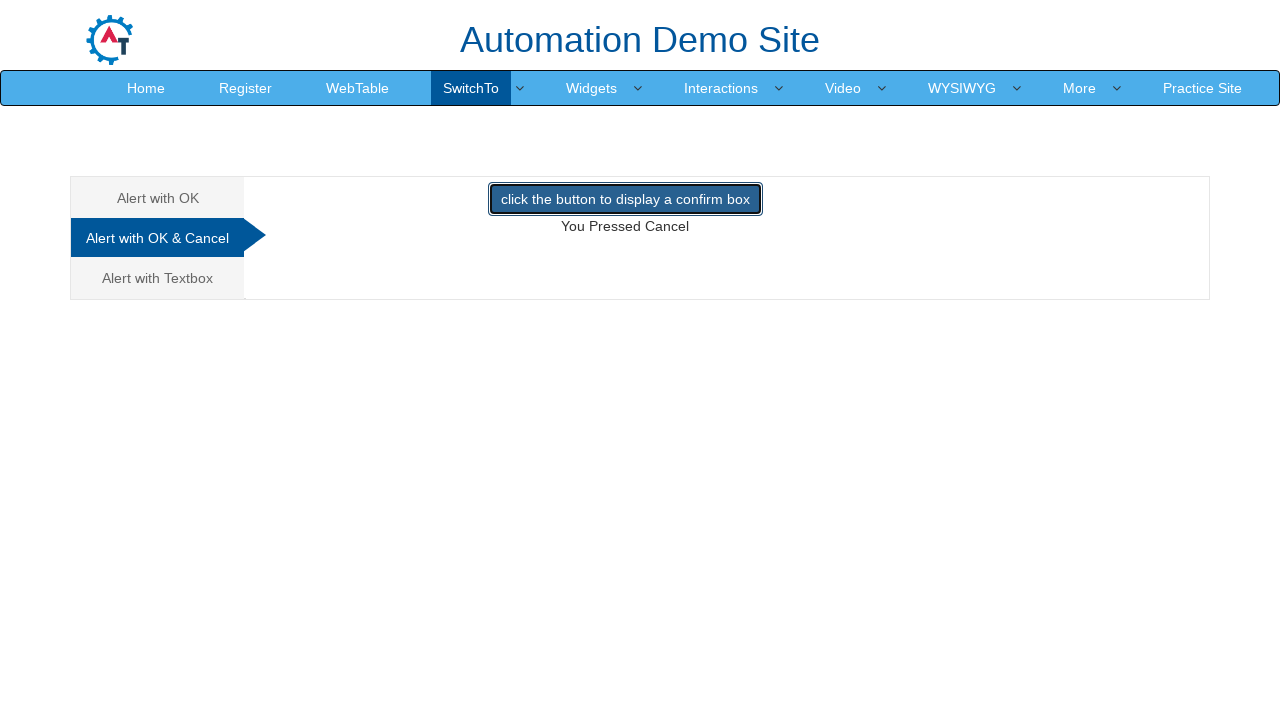

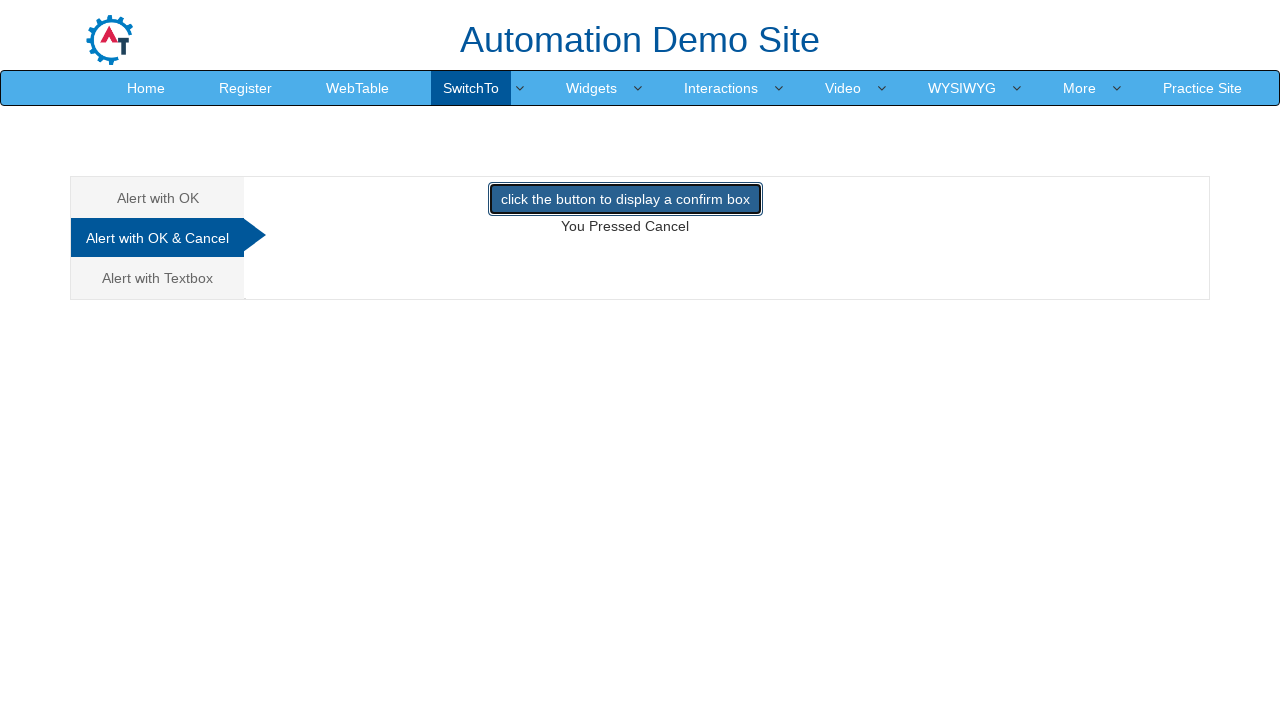